Tests file upload functionality on an Angular file upload demo page by clicking the browse button and interacting with the file upload interface

Starting URL: https://nervgh.github.io/pages/angular-file-upload/examples/simple/

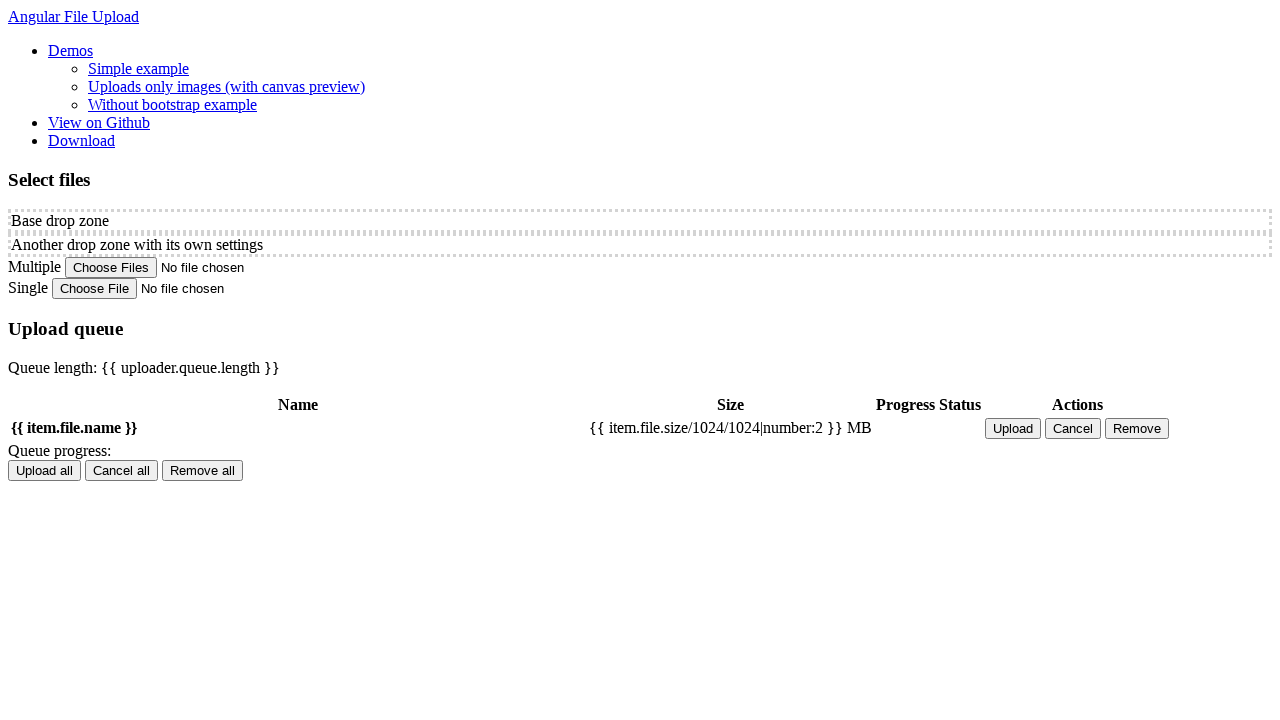

File input element loaded on Angular file upload demo page
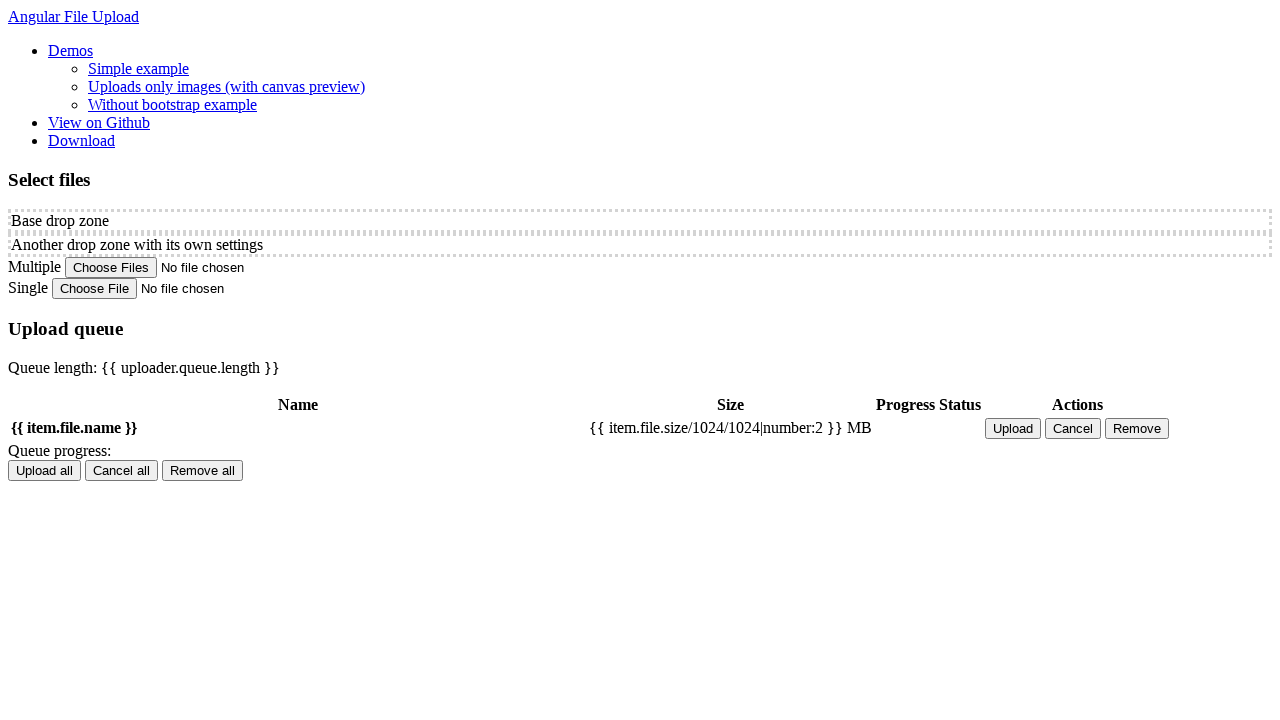

Located the file browse button element
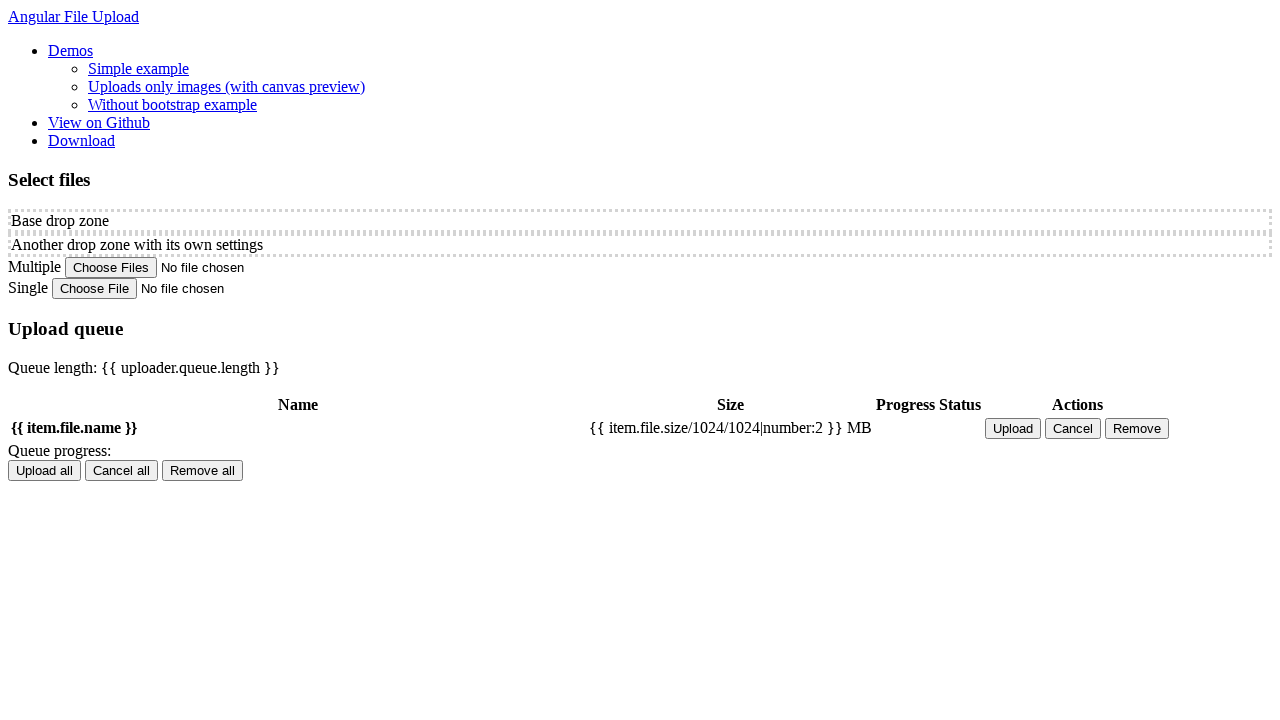

Checked visibility of browse button
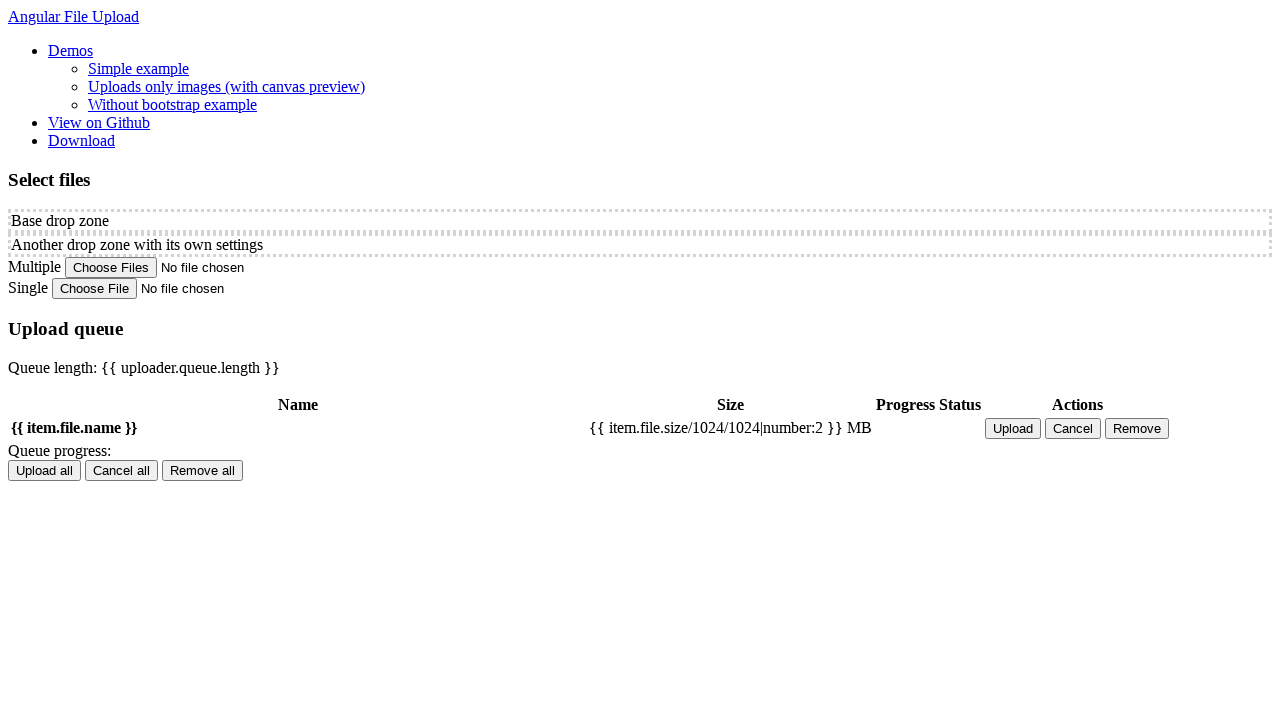

Created temporary test file for upload
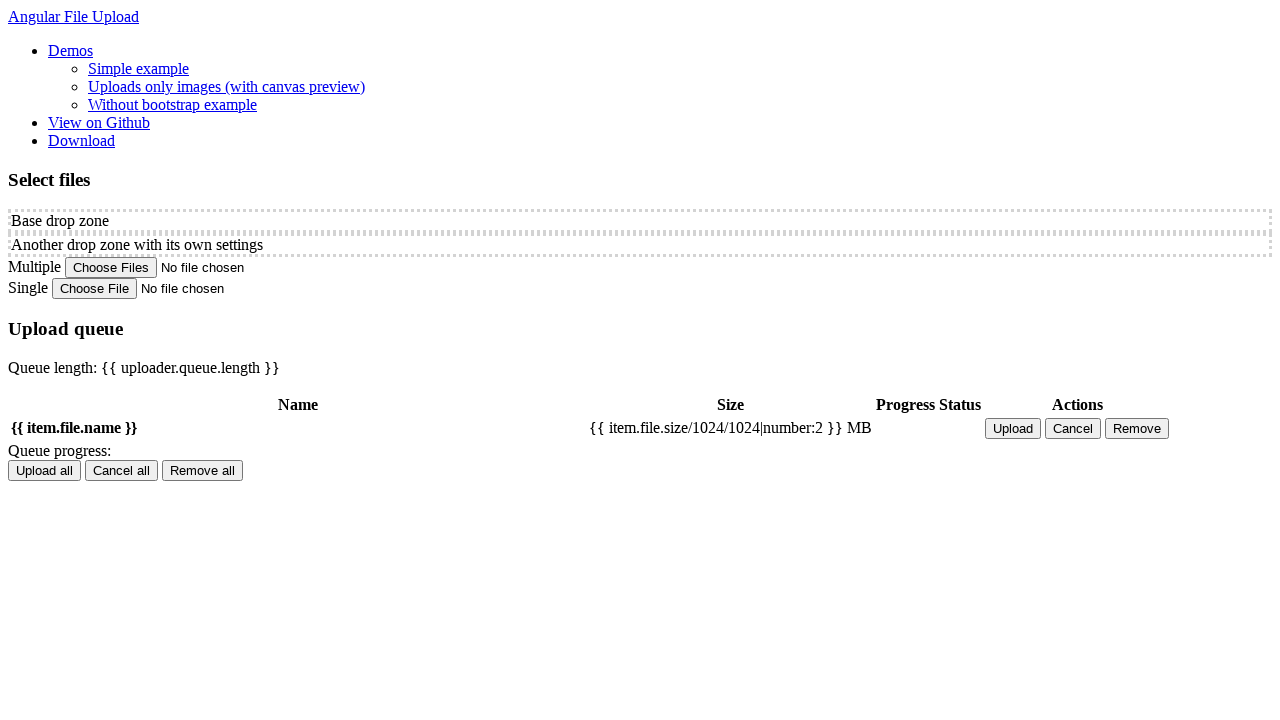

Set input files and uploaded test file through file input
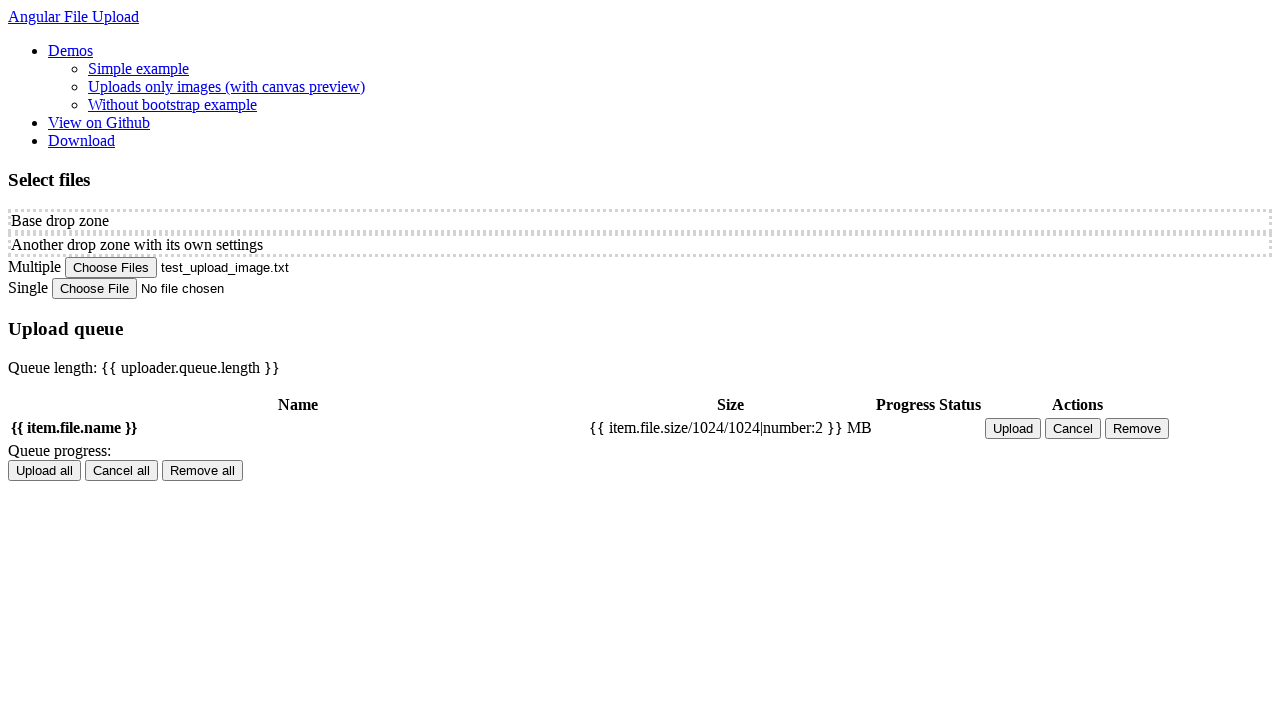

Waited for file to be processed by upload interface
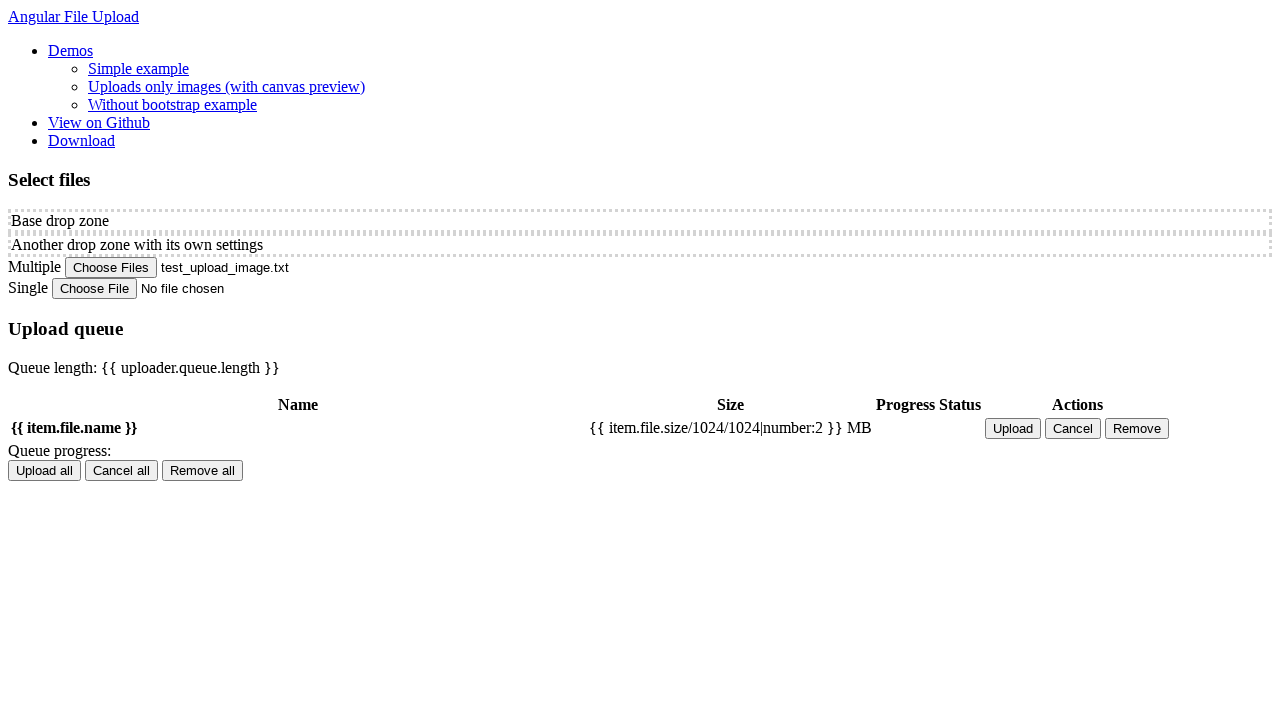

Verified file upload queue table appeared with uploaded file
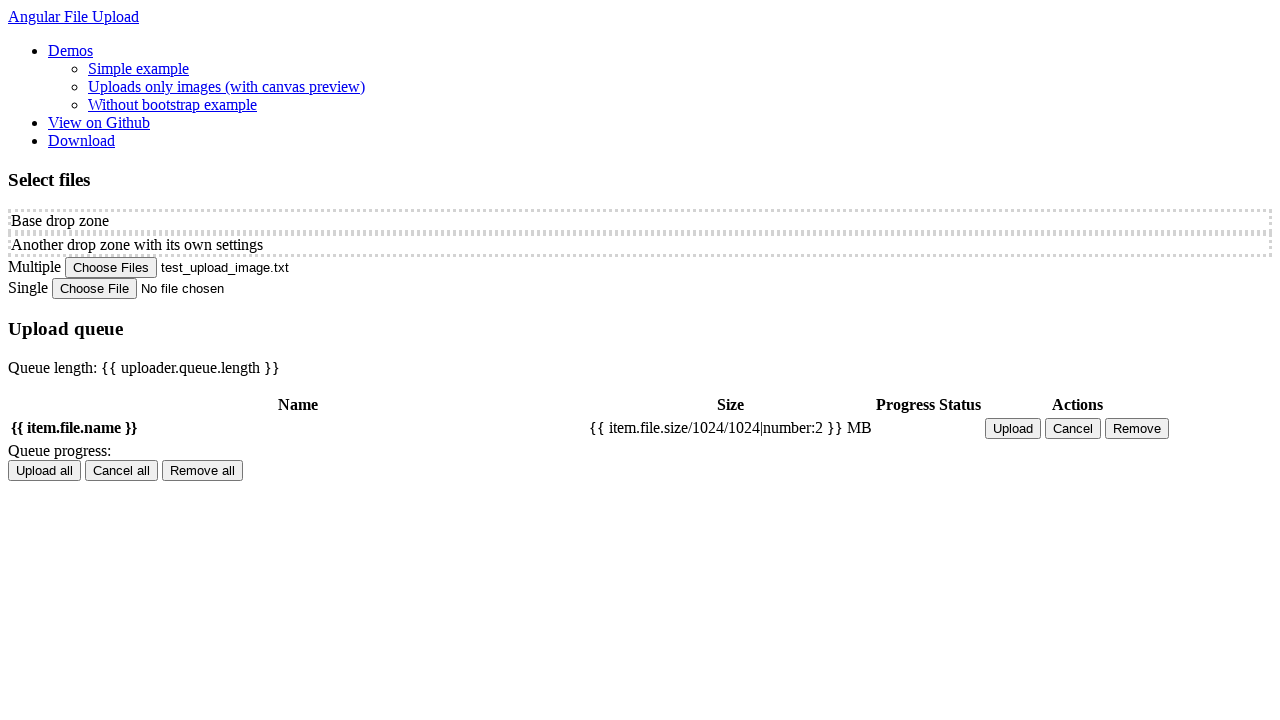

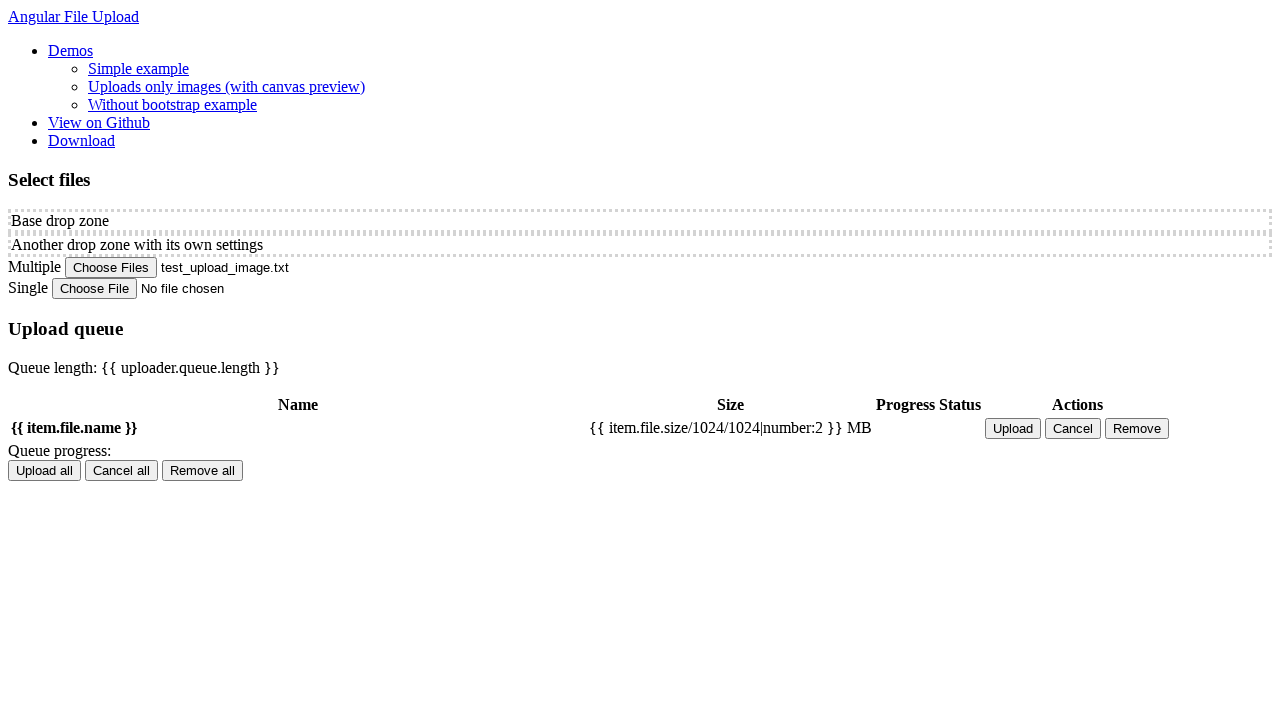